Tests file download functionality by clicking on a file link and verifying the download event is triggered

Starting URL: https://the-internet.herokuapp.com/download

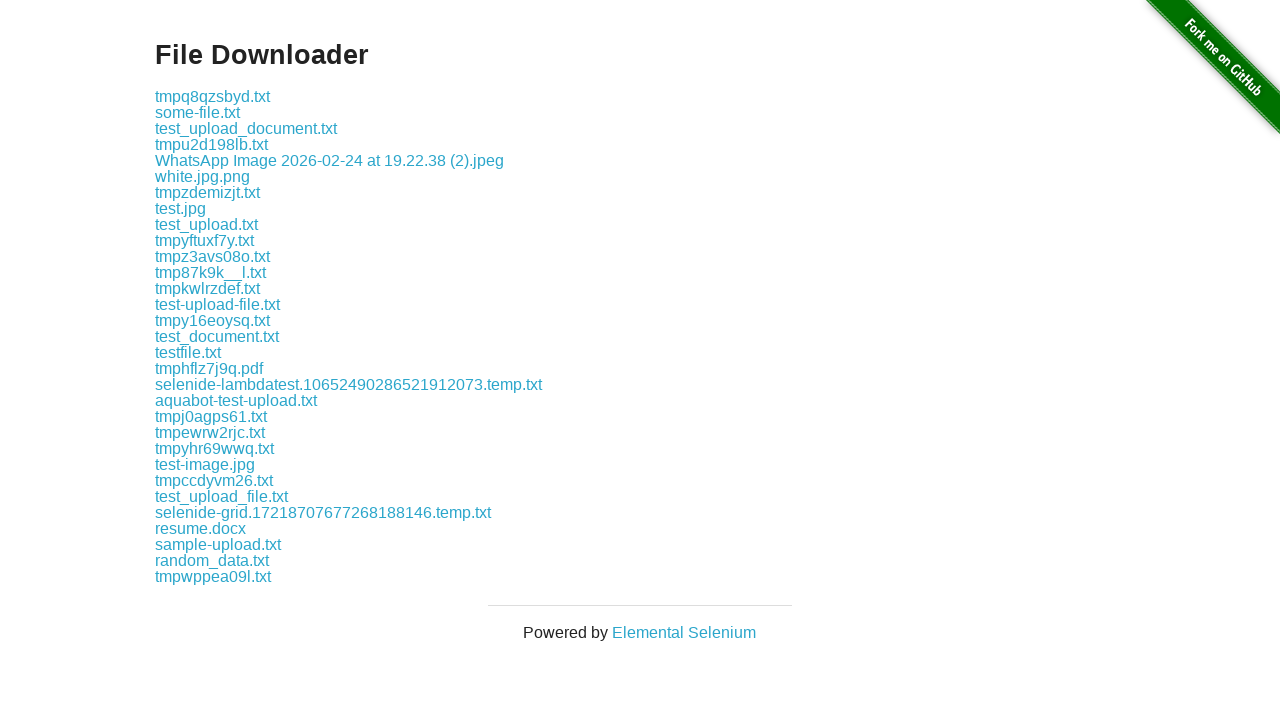

Clicked on 'some-file.txt' file link to trigger download at (198, 112) on internal:text="some-file.txt"i
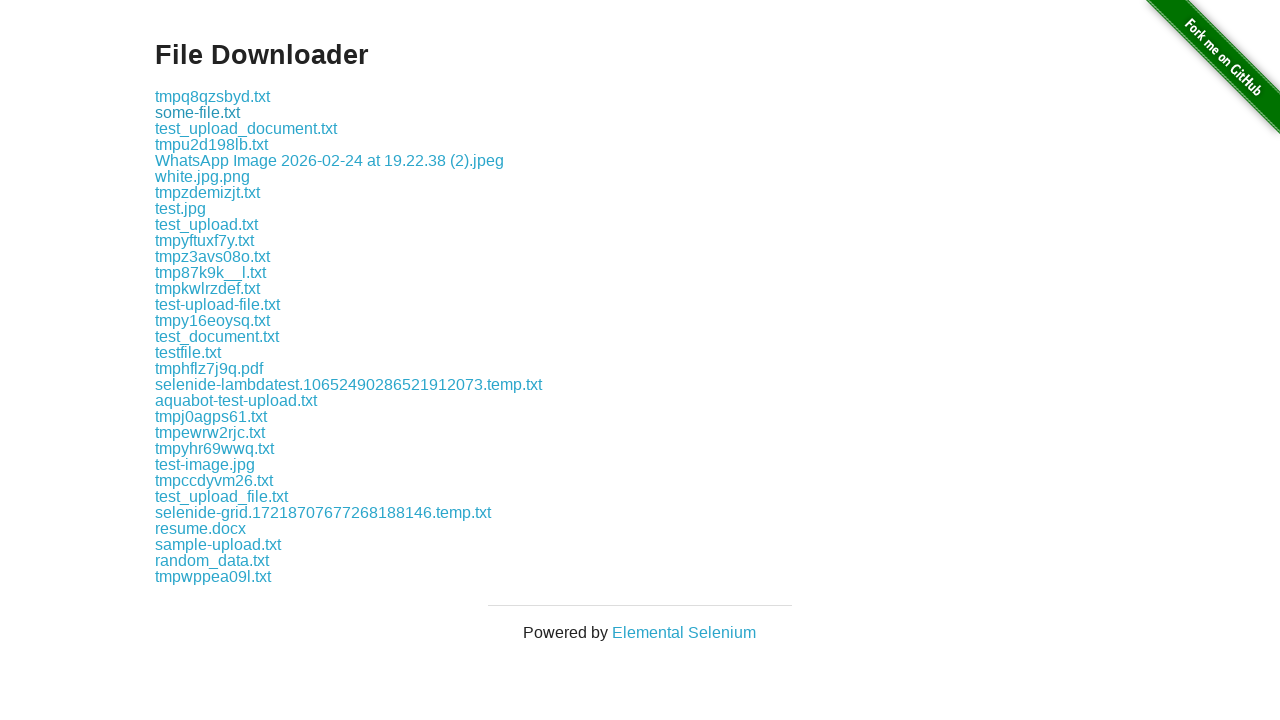

Download event completed and file download was verified
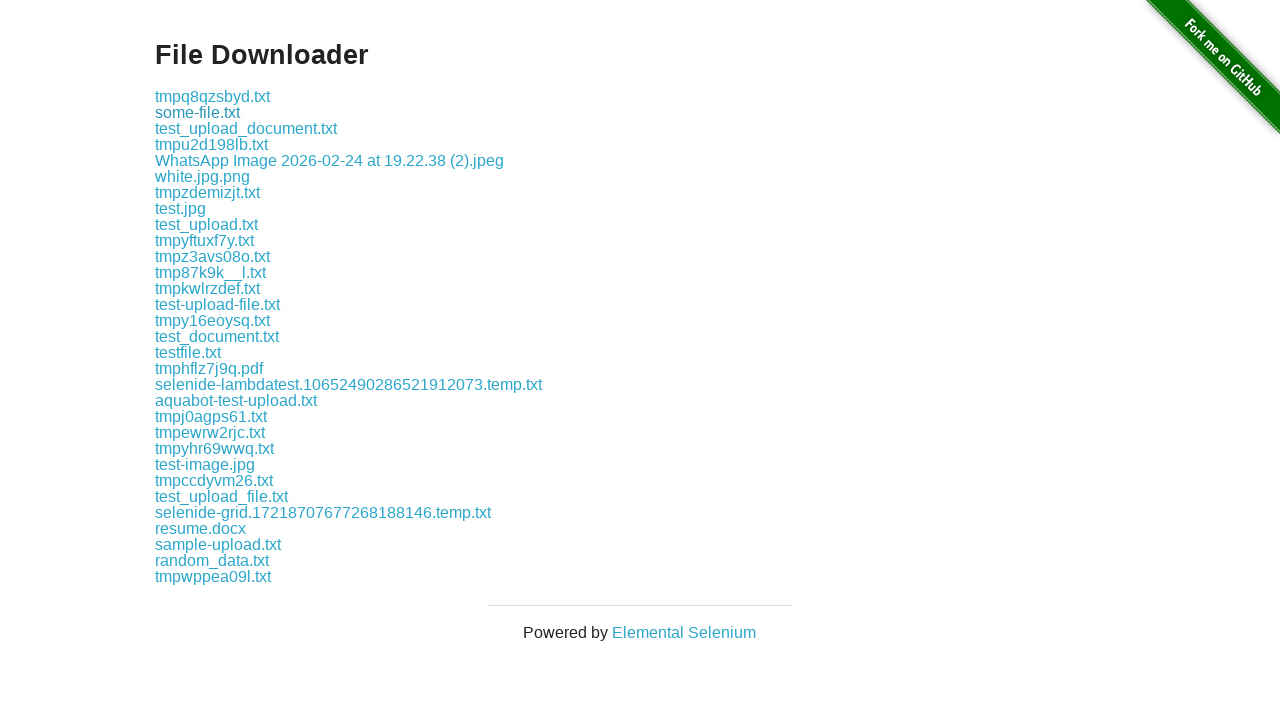

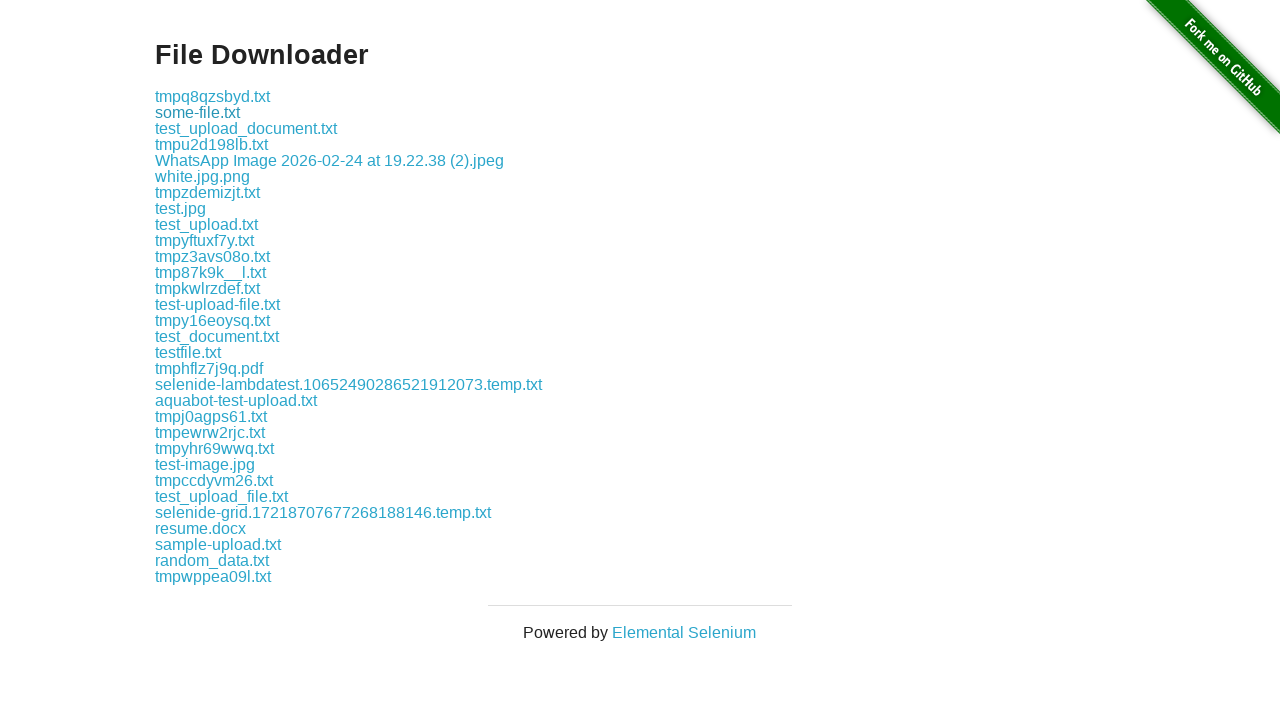